Tests handling of JavaScript alert popups by clicking a button that triggers an alert, then accepting the alert dialog.

Starting URL: https://demoqa.com/alerts

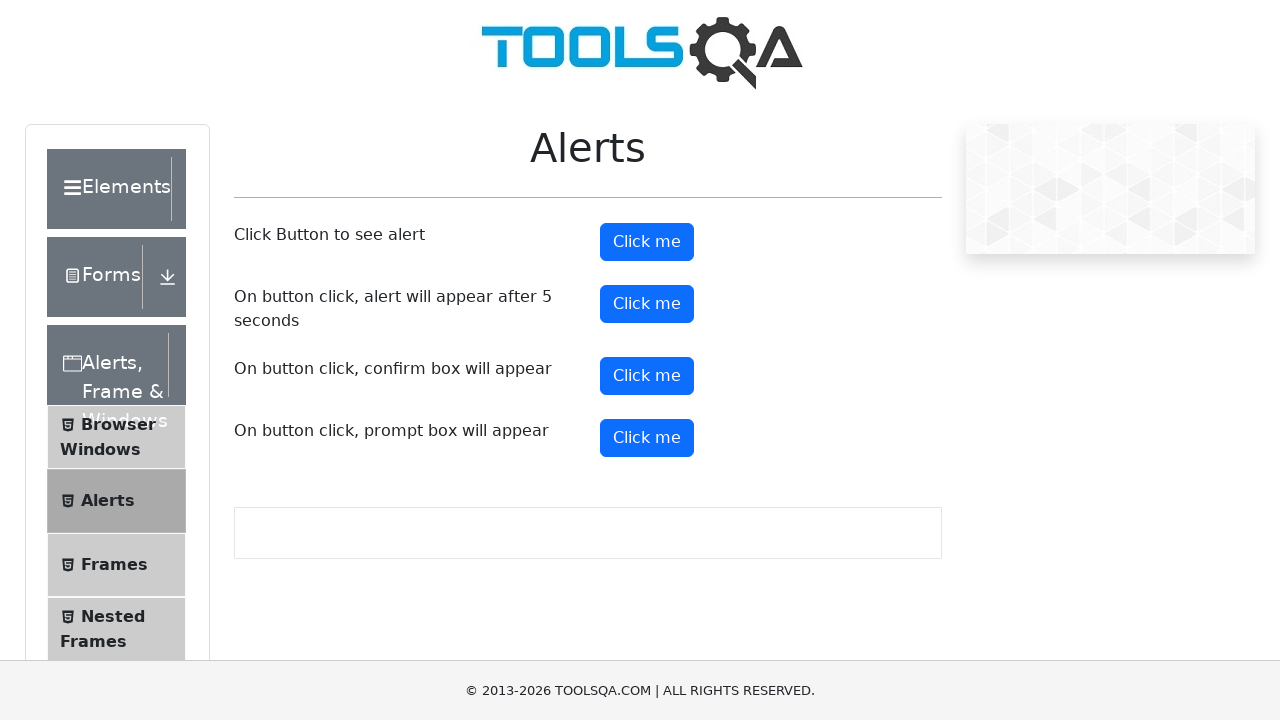

Clicked the alert button to trigger JavaScript alert at (647, 242) on #alertButton
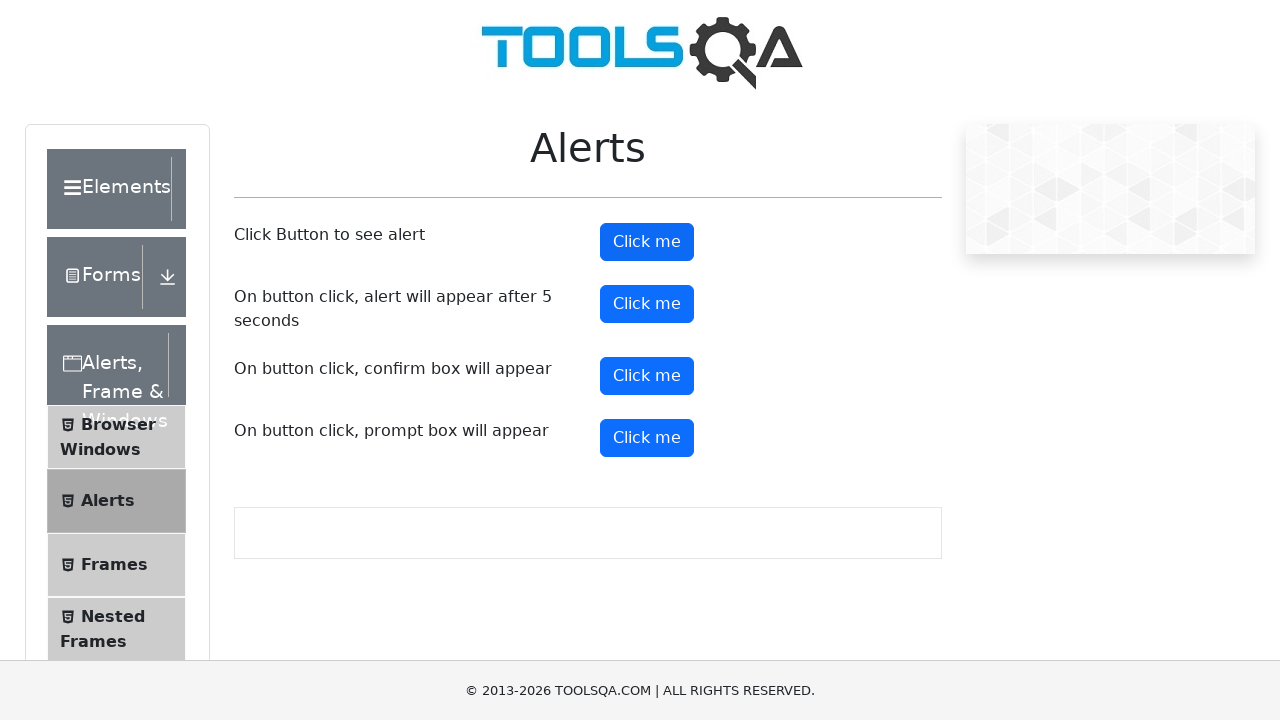

Set up dialog handler to accept alerts
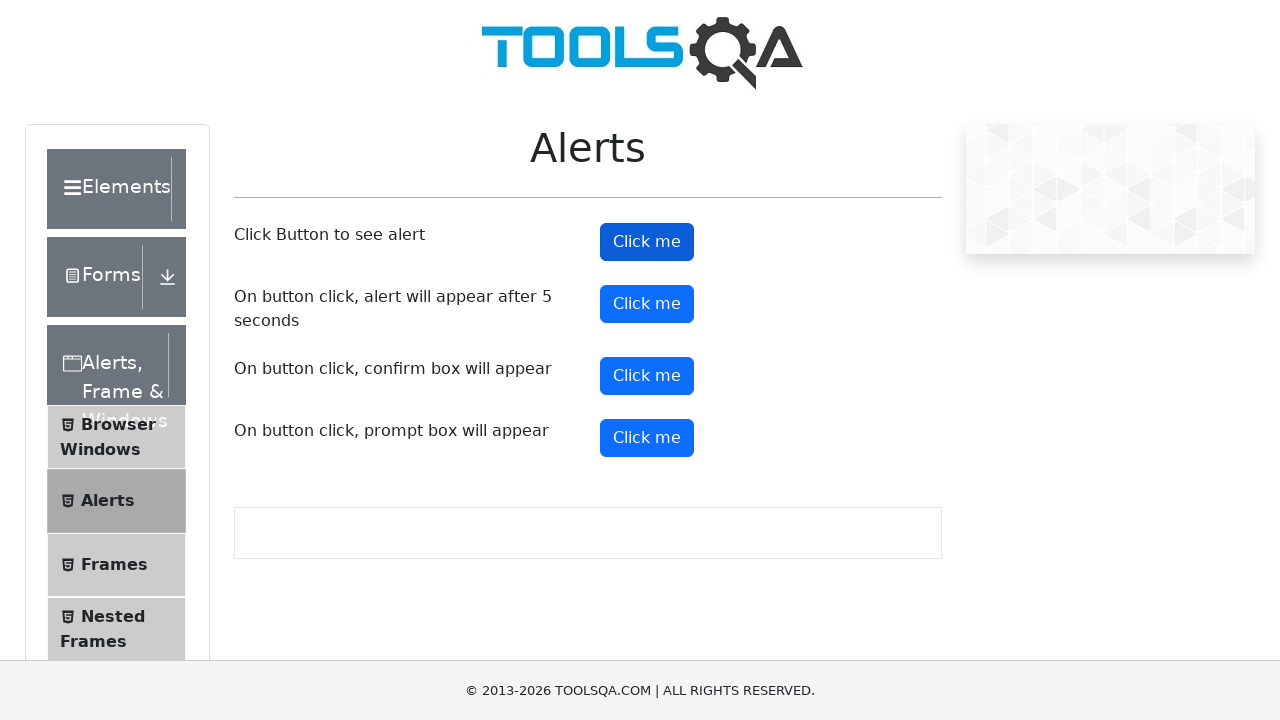

Registered dialog handler function to accept alerts
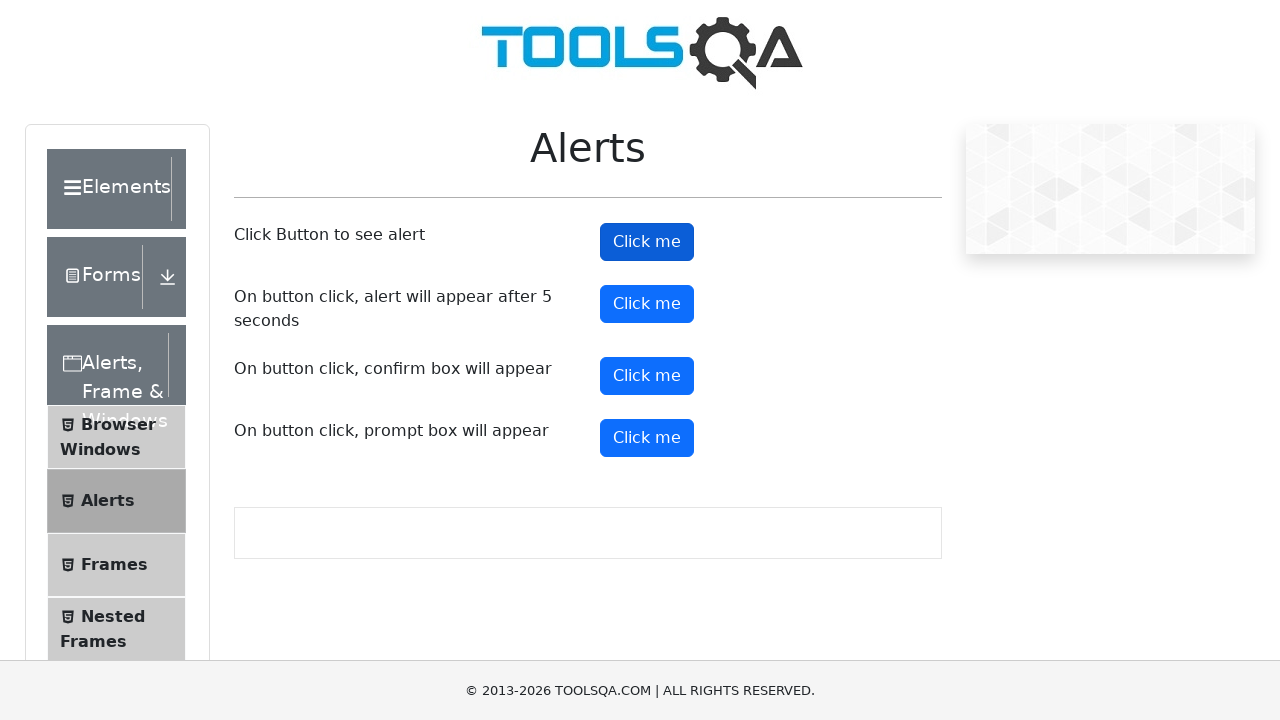

Clicked the alert button again with dialog handler active at (647, 242) on #alertButton
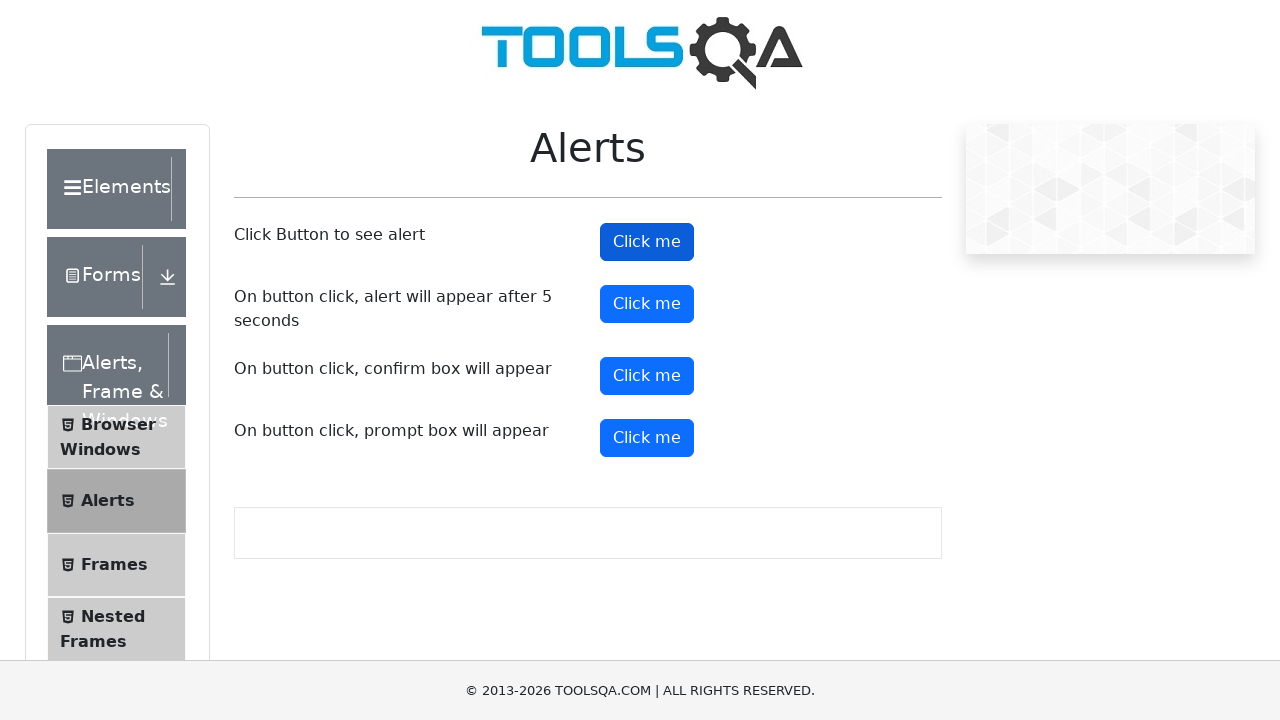

Waited for alert interaction to complete
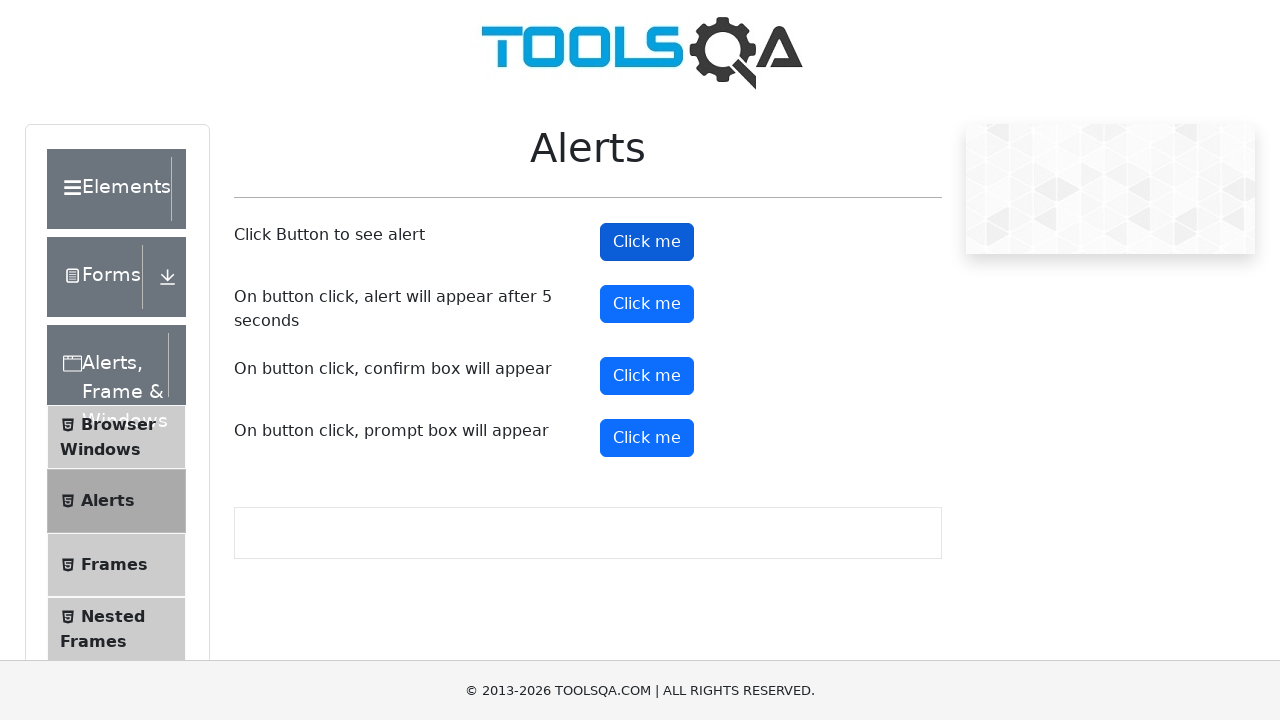

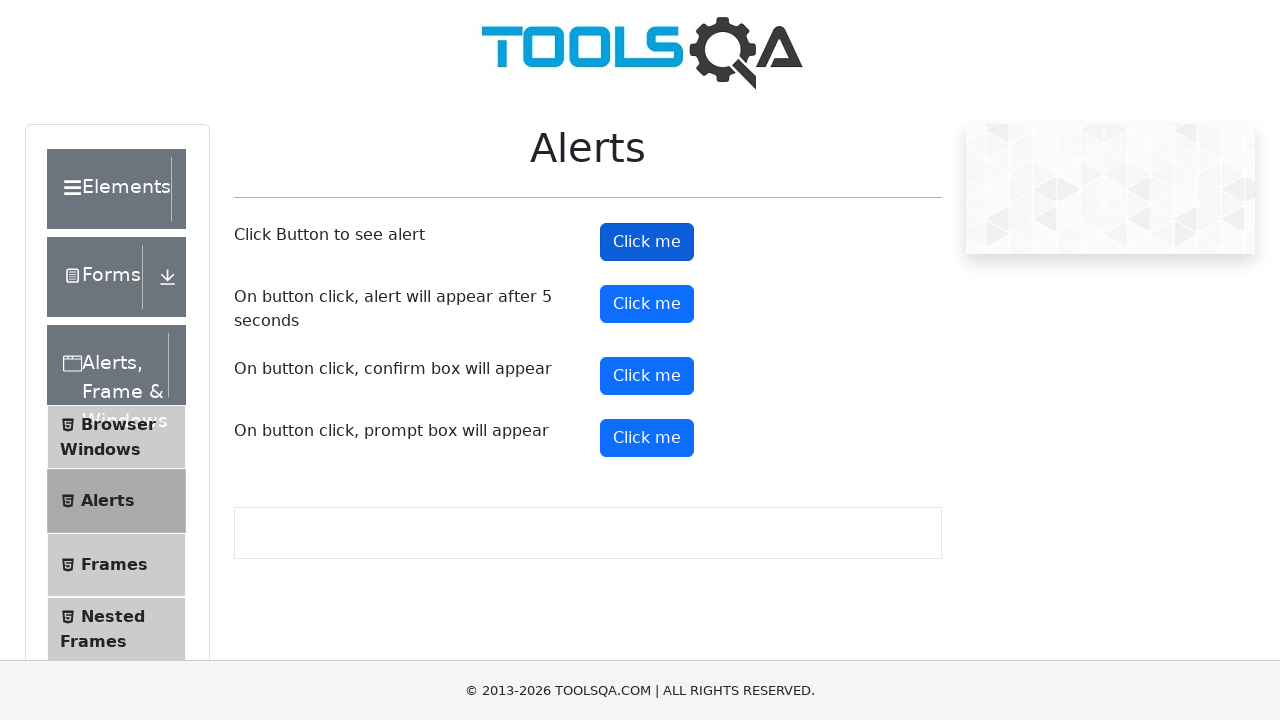